Navigates to the Polymer Project demo shop and clicks on the "SHOP NOW" button for Women's Outerwear section, demonstrating interaction with shadow DOM elements.

Starting URL: https://shop.polymer-project.org/

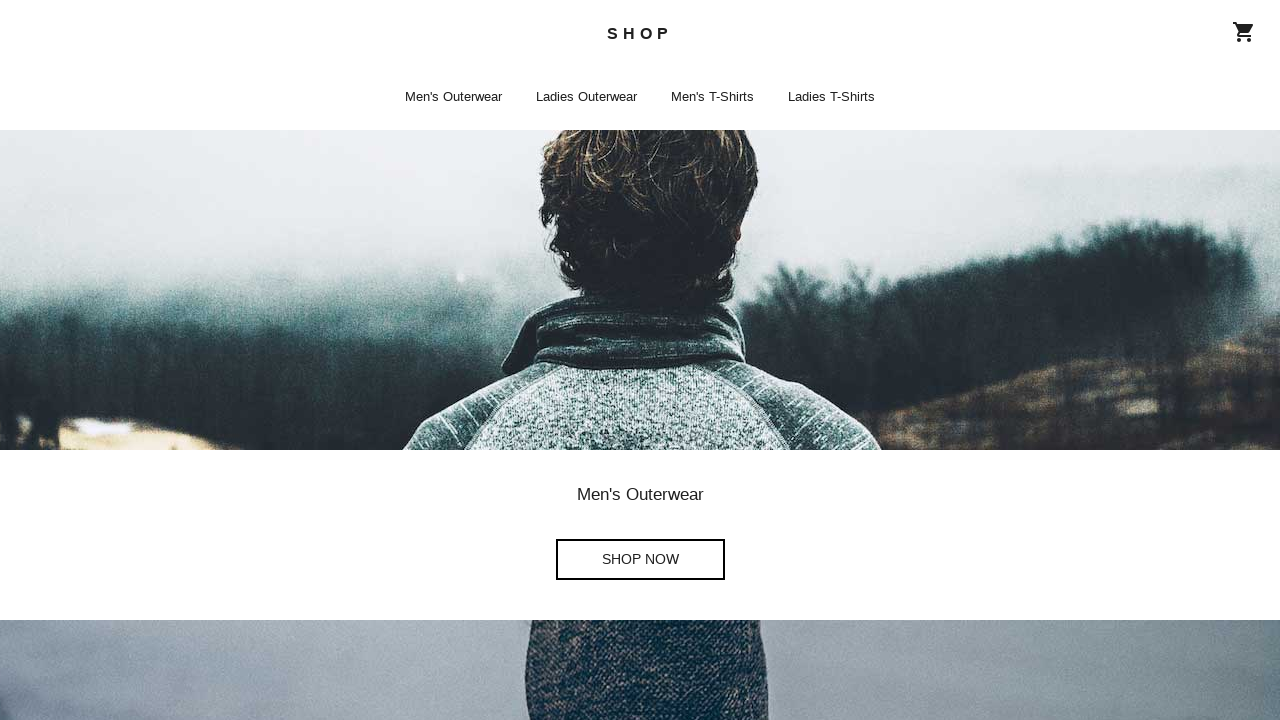

Waited for shop-app element to load
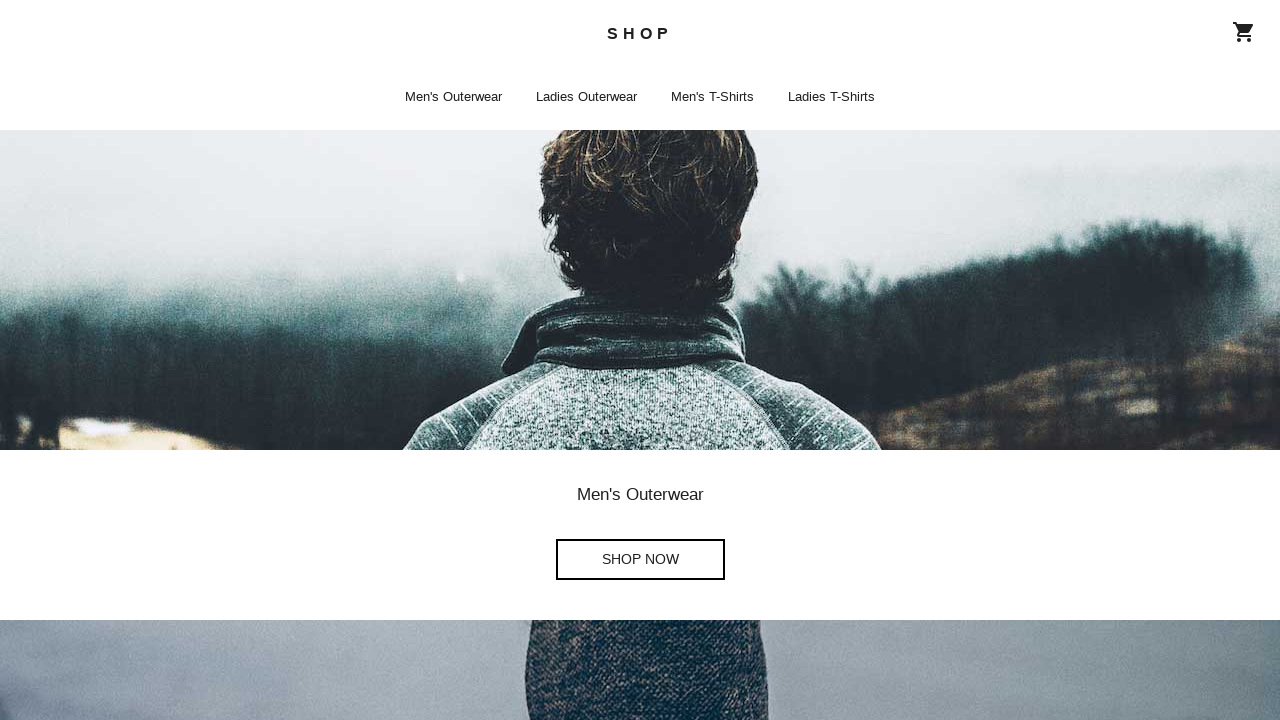

Clicked SHOP NOW button for Women's Outerwear section at (586, 97) on shop-app >> a[href='/list/ladies_outerwear']
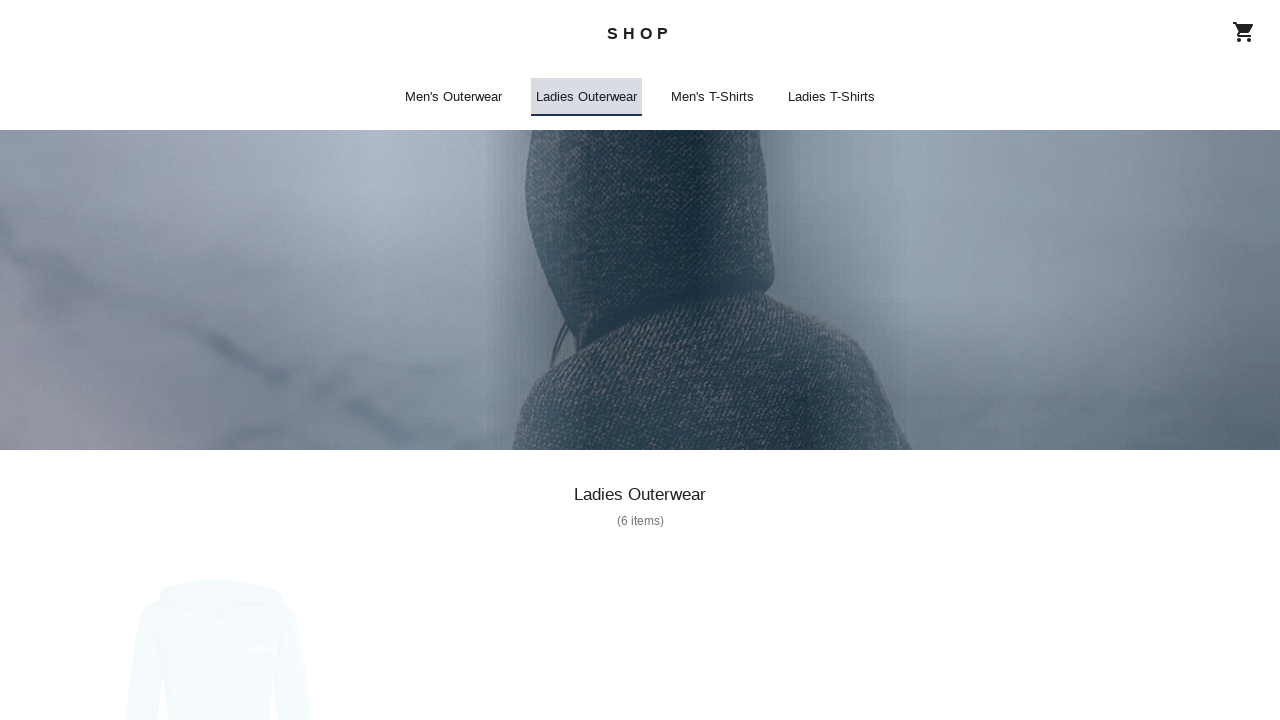

Navigated to Women's Outerwear product listing page
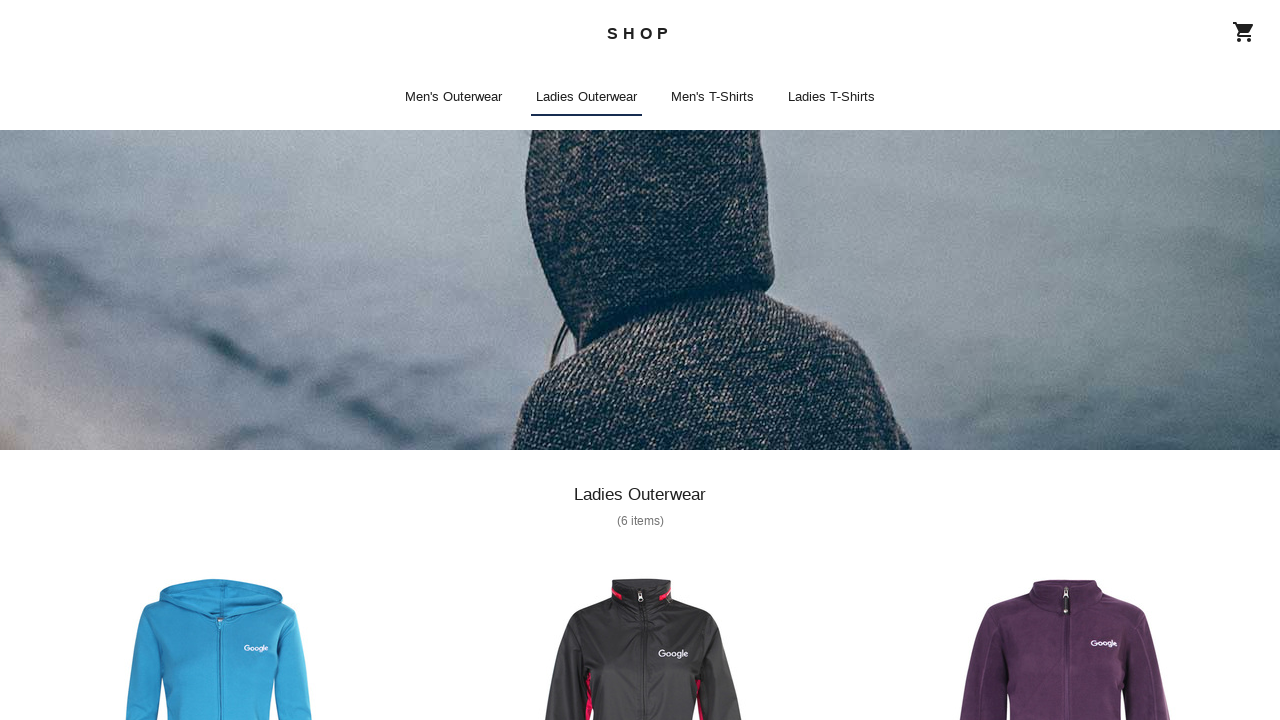

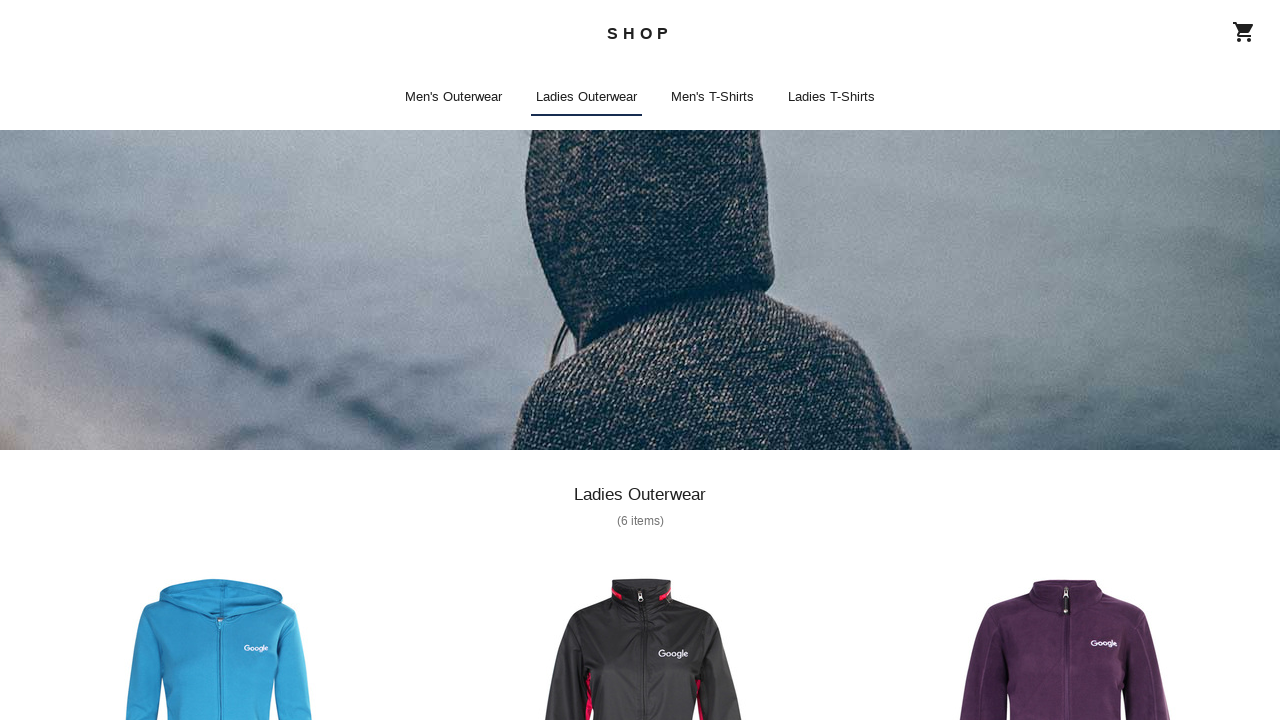